Tests the TodoMVC React application by adding a new TODO item, entering text in the input field, pressing Enter, and verifying the item appears in the list

Starting URL: https://todomvc.com/examples/react/dist/

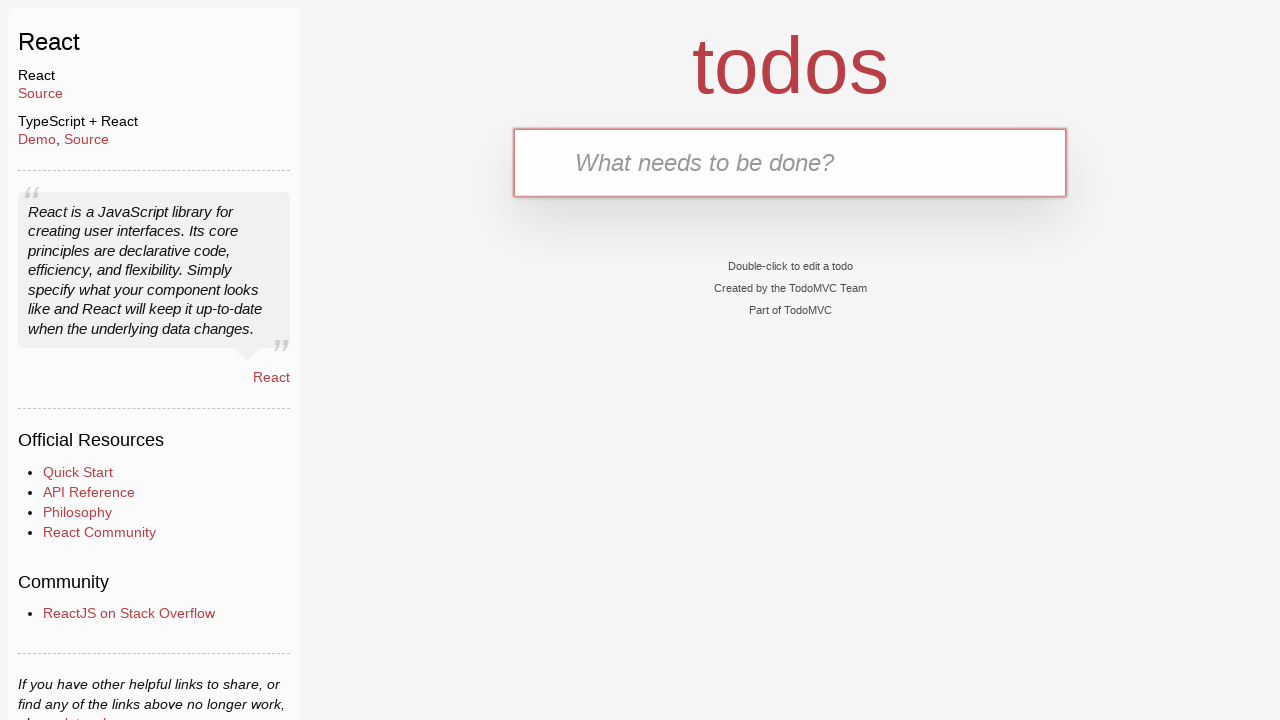

Filled new todo input field with 'Buy groceries for the week' on .new-todo
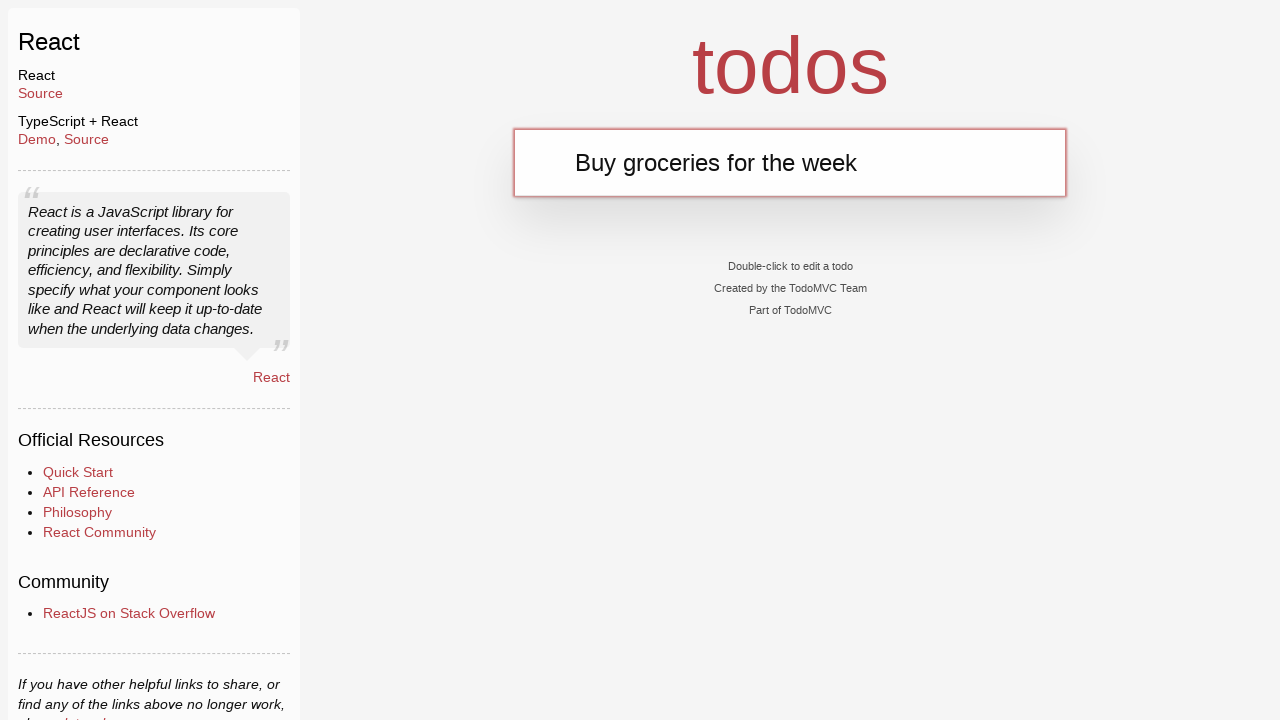

Pressed Enter to add the todo item
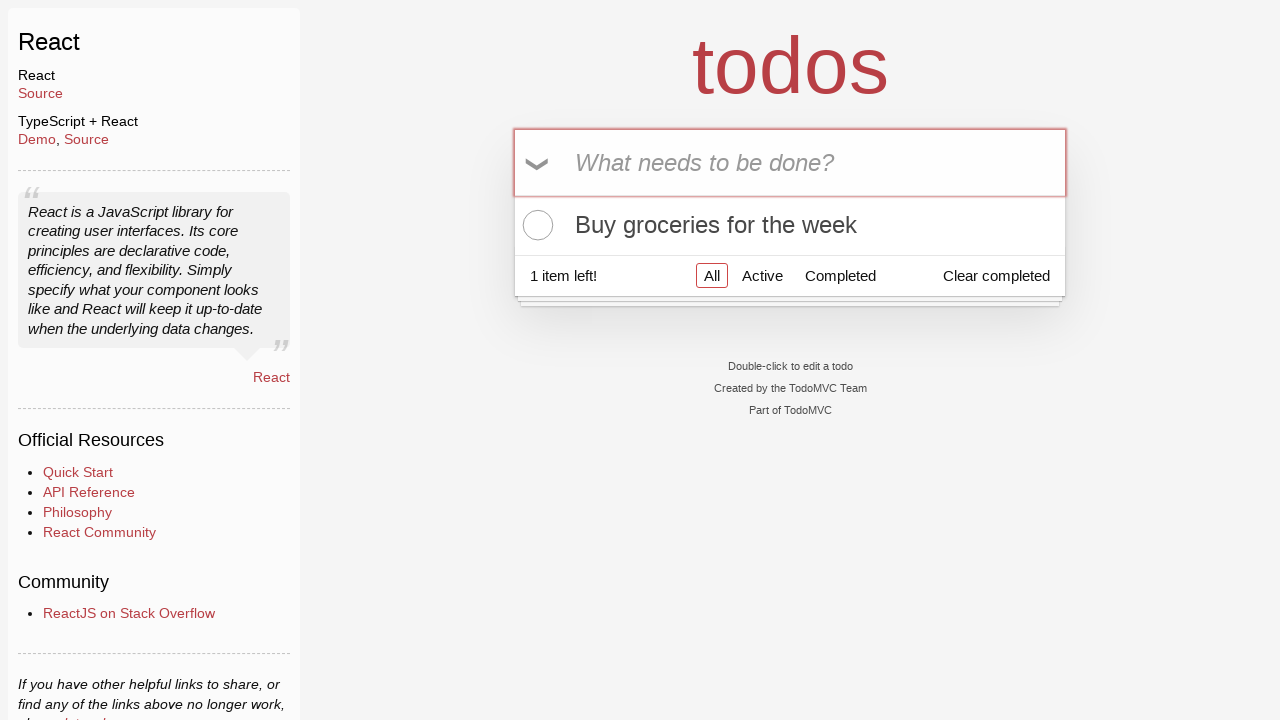

Todo item appeared in the list
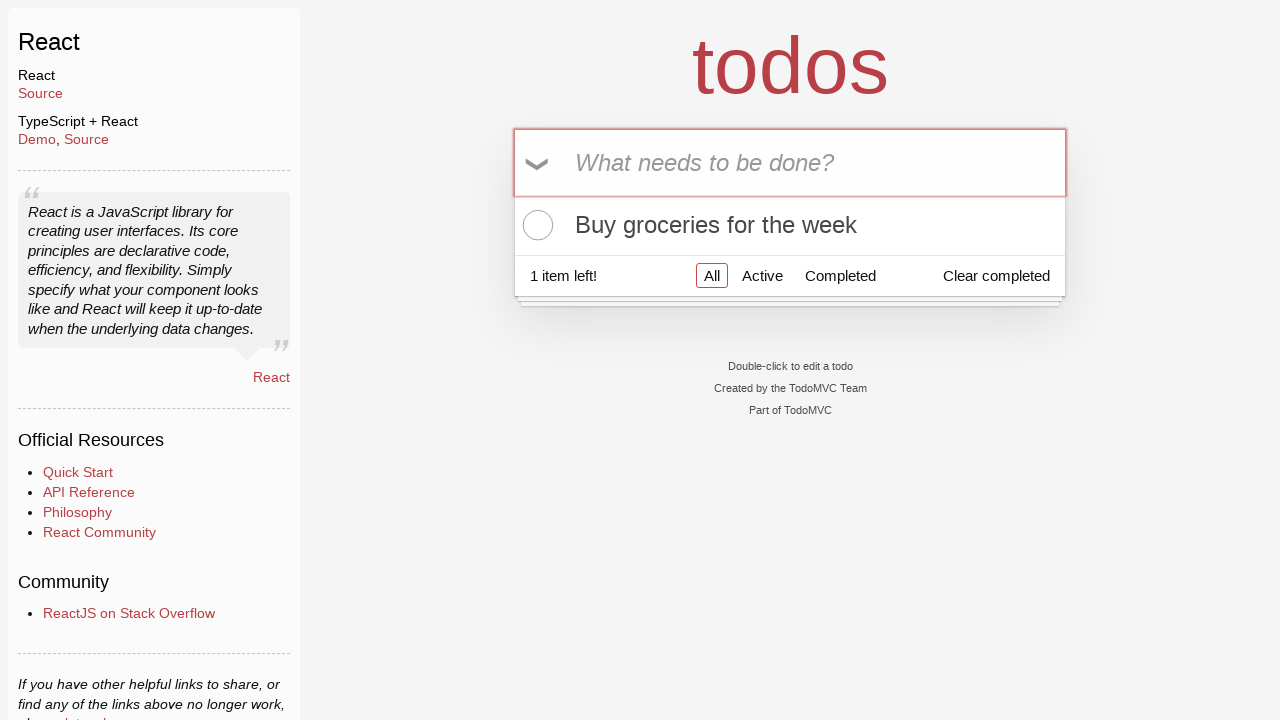

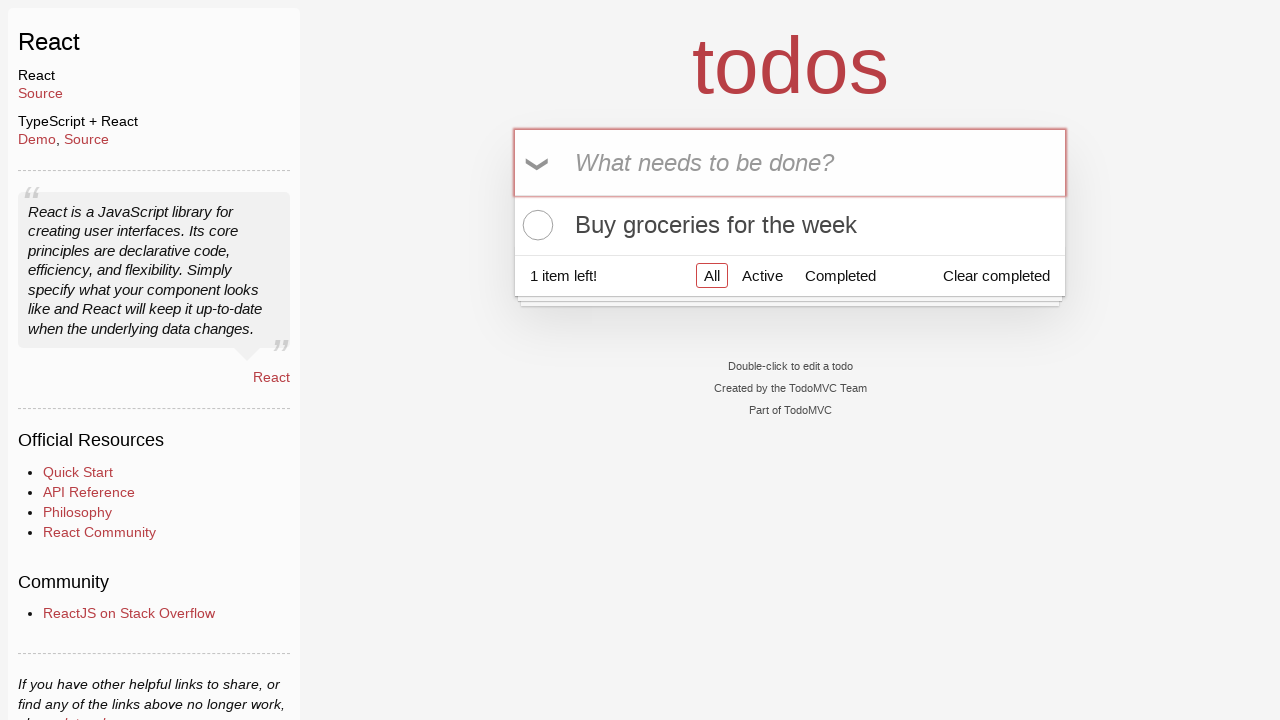